Navigates to a dynamic content demo page and waits for the content to load by checking for the h3 header element

Starting URL: https://the-internet.herokuapp.com/dynamic_content

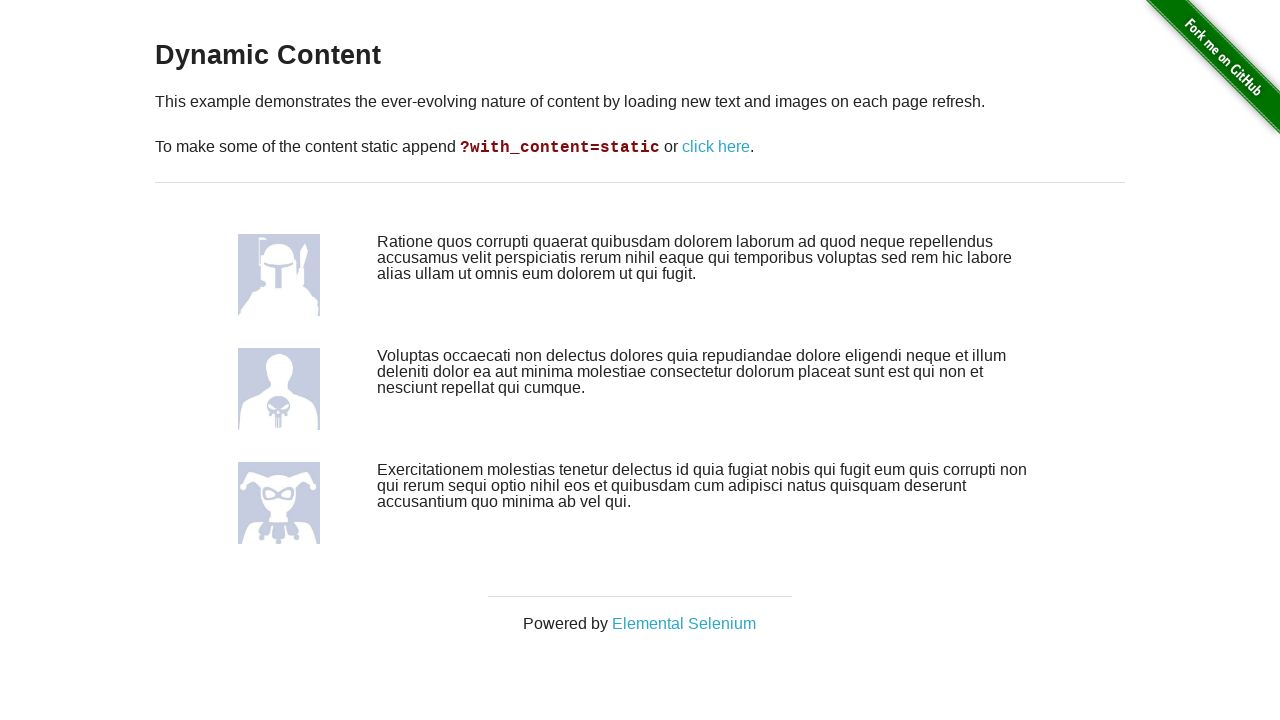

Navigated to dynamic content demo page
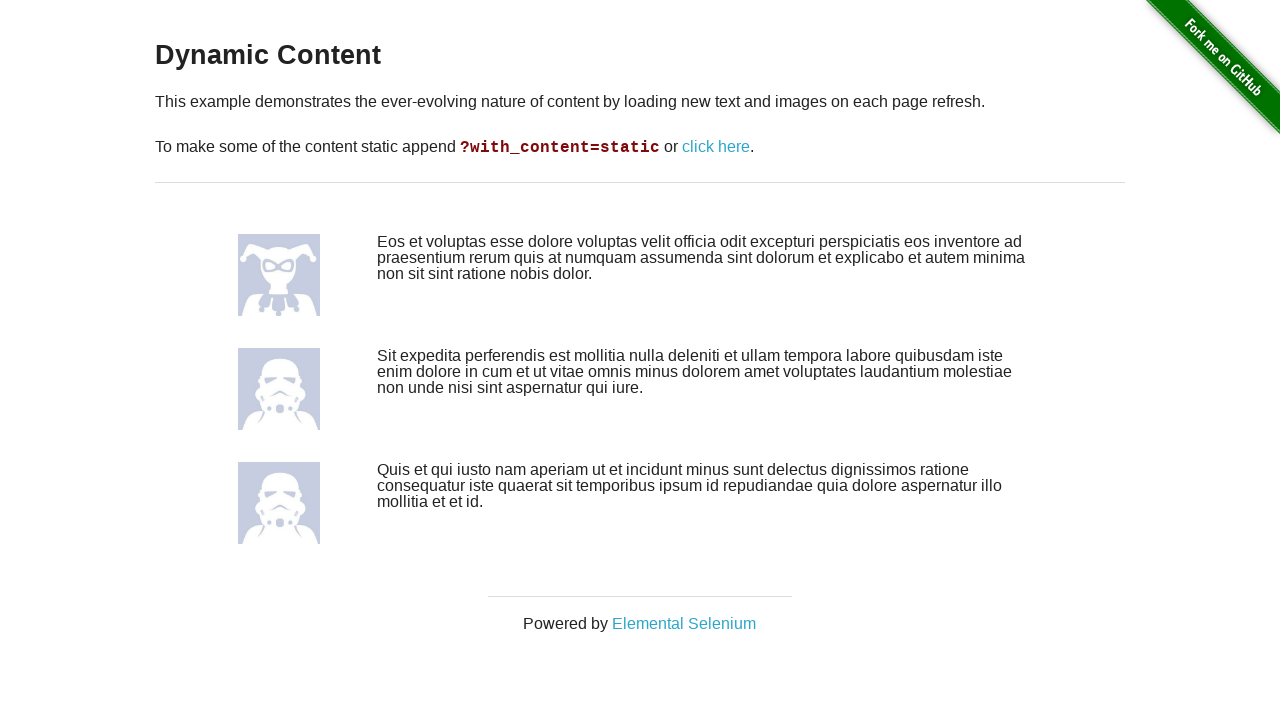

Waited for h3 header element to load - dynamic content is ready
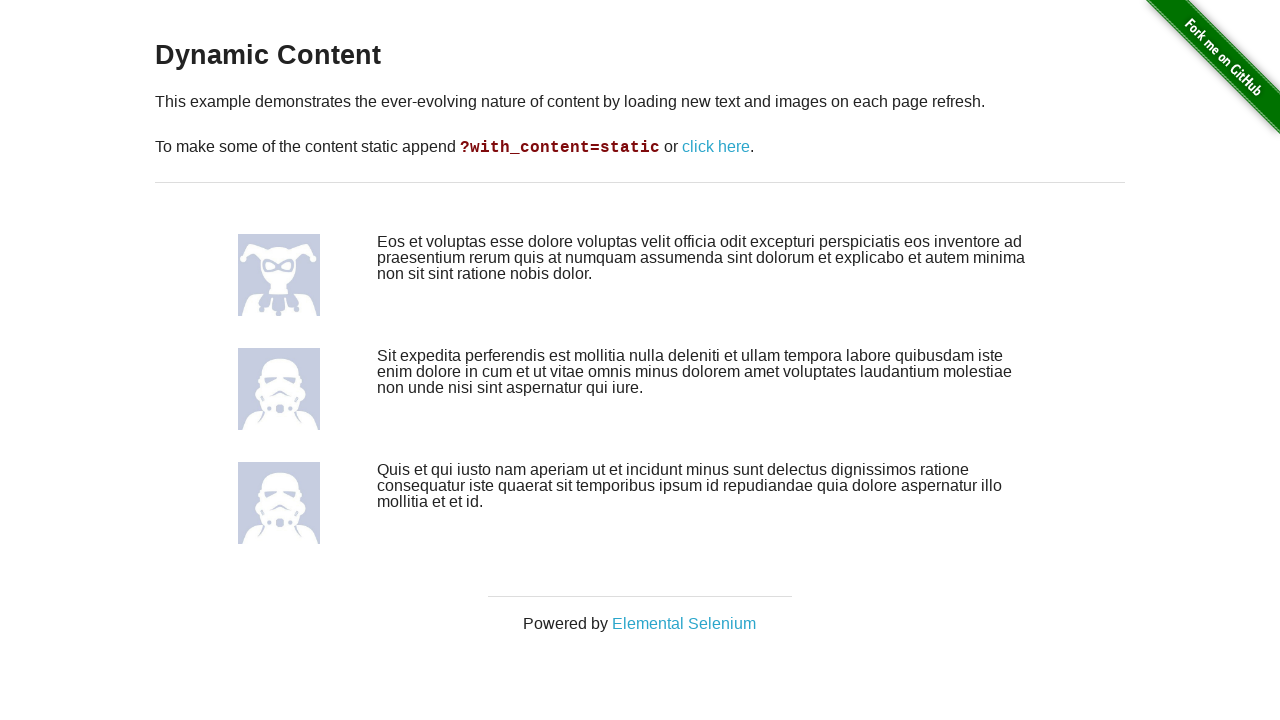

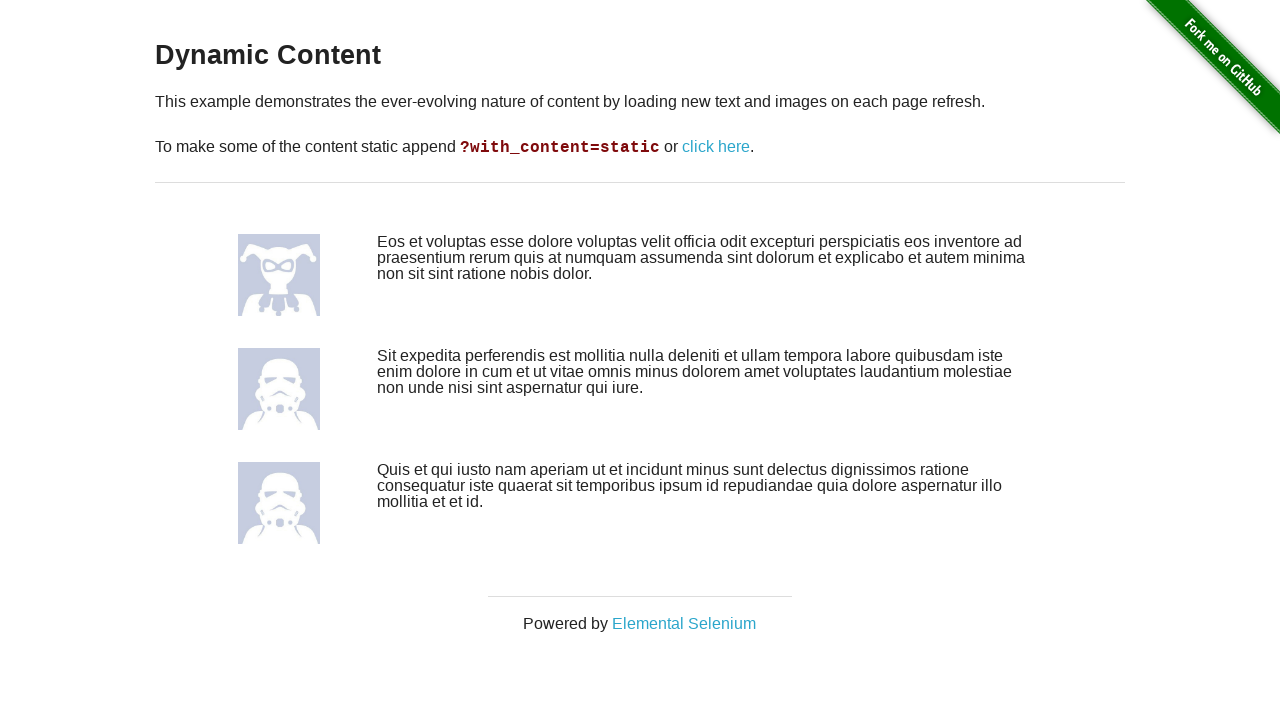